Tests iframe handling by clicking on the iFrame tab, switching to a frame, and interacting with elements inside the frame

Starting URL: https://www.globalsqa.com/demo-site/frames-and-windows/

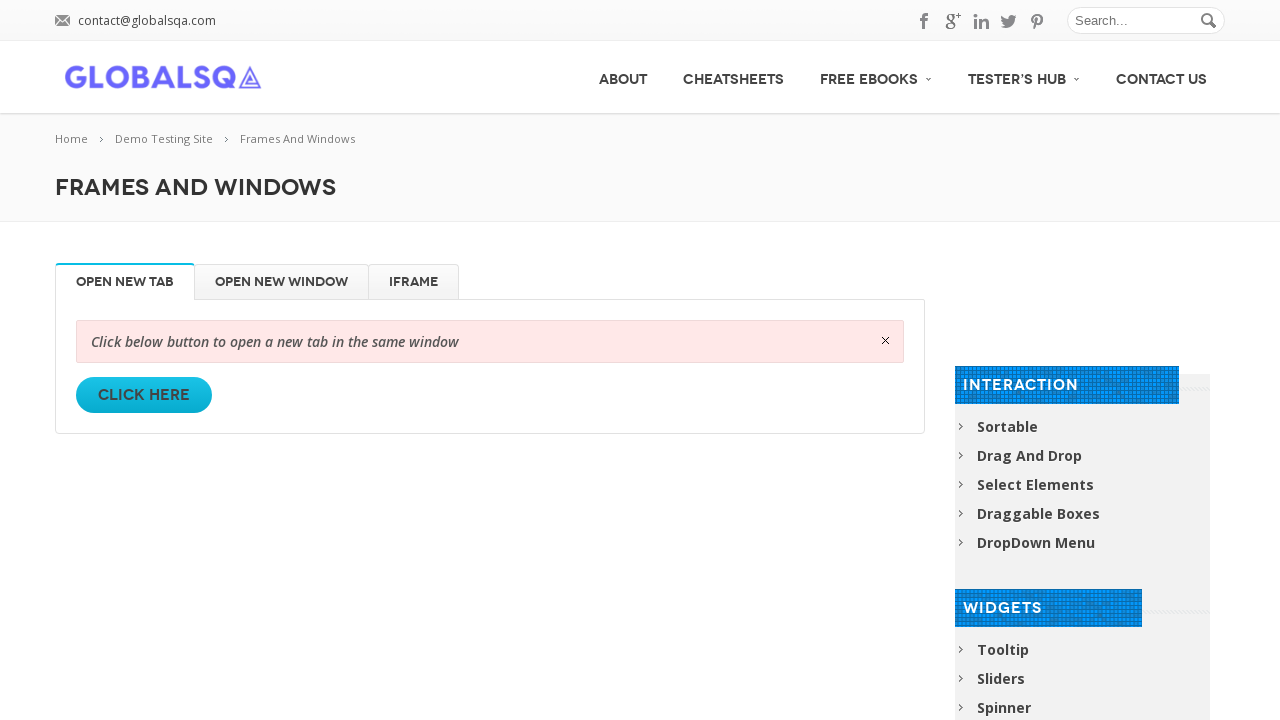

Clicked on the iFrame tab at (414, 282) on #iFrame
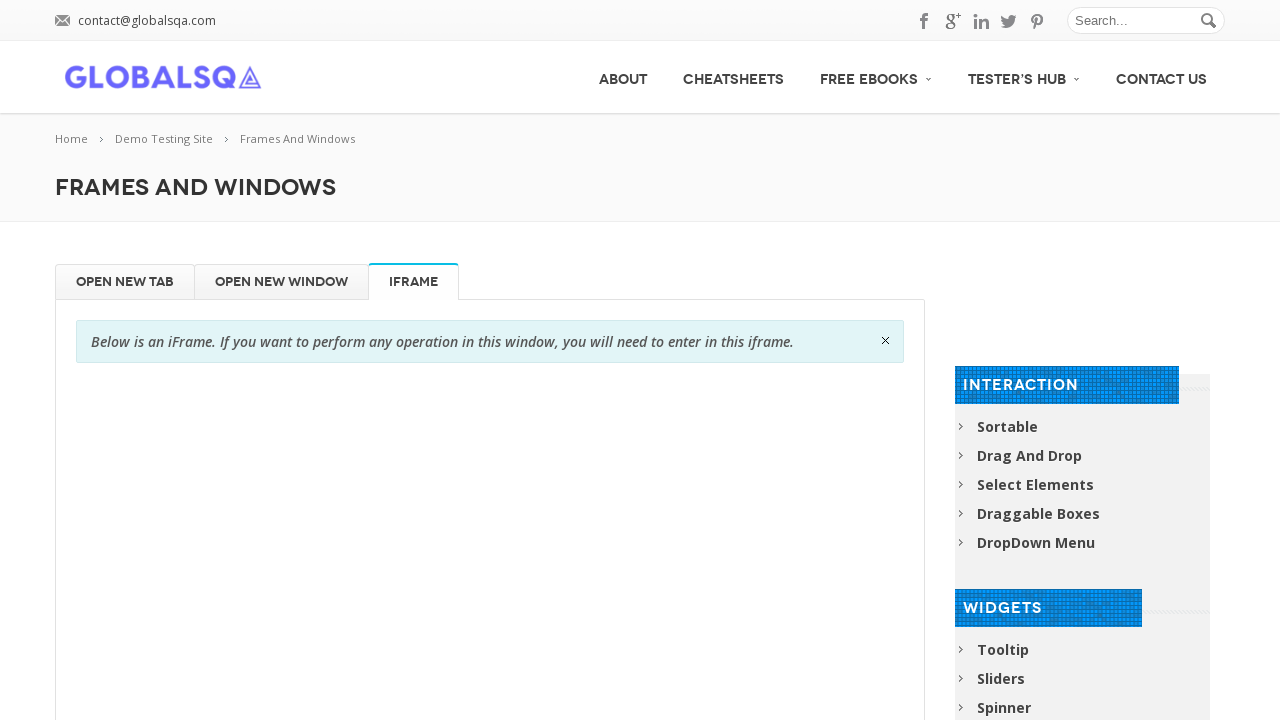

Switched to 'globalSqa' frame
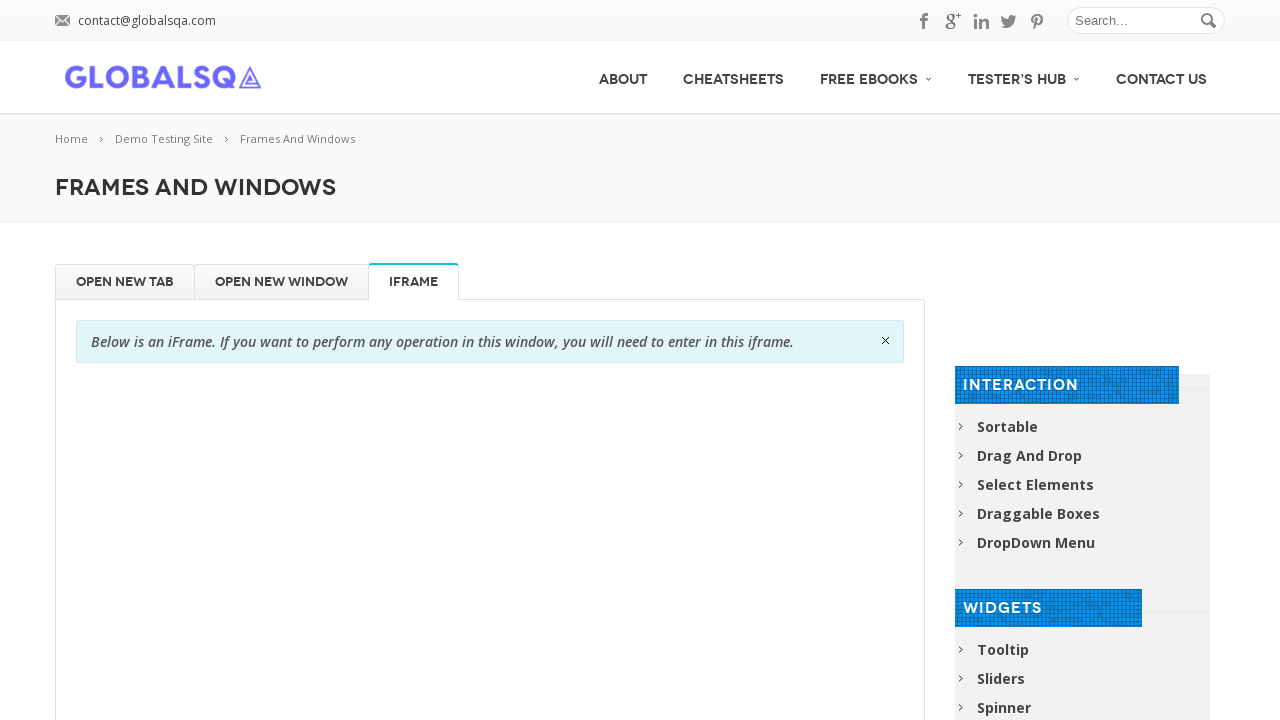

Clicked mobile menu toggler inside the frame at (831, 453) on #mobile_menu_toggler
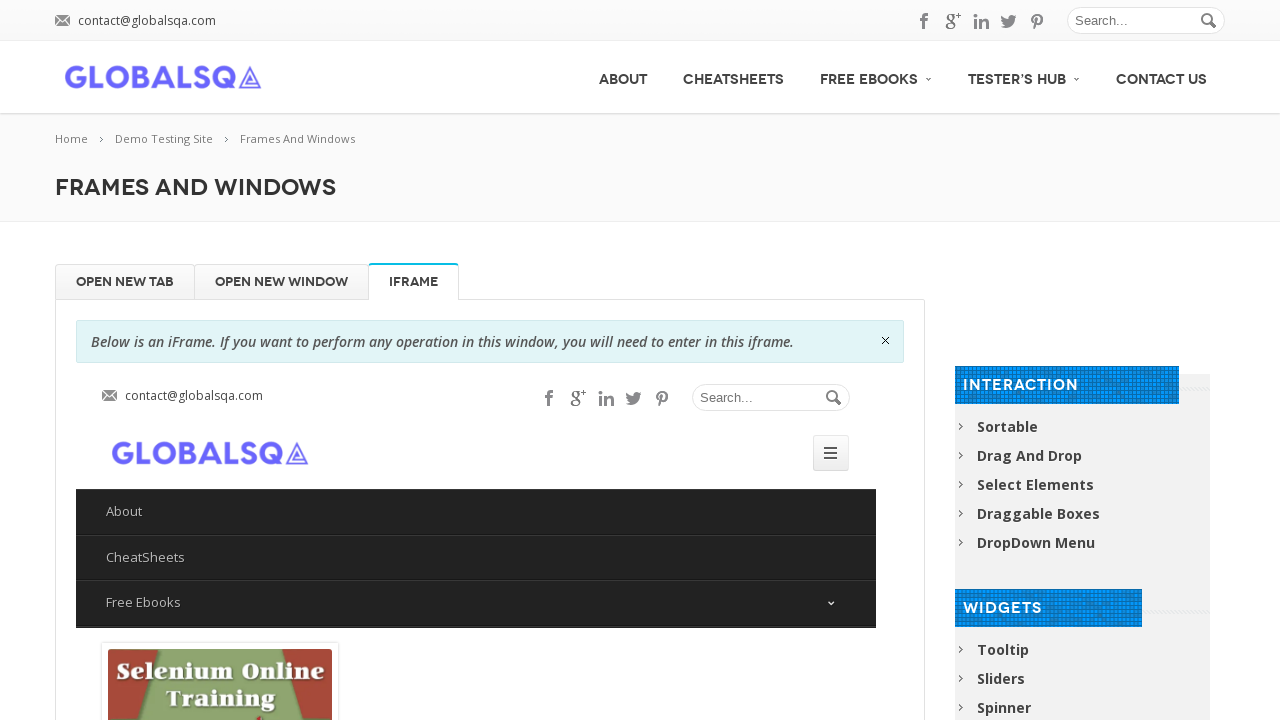

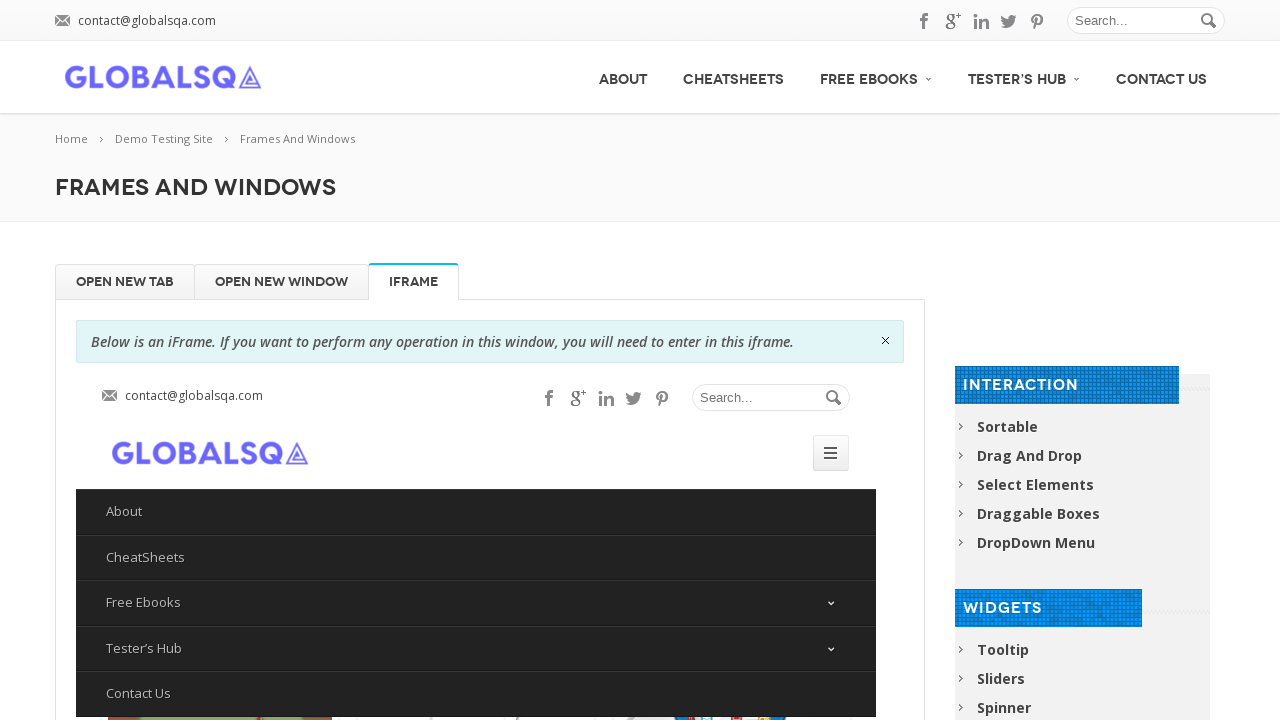